Performs drag and drop operation by moving an image to a target zone

Starting URL: https://artoftesting.com/samplesiteforselenium

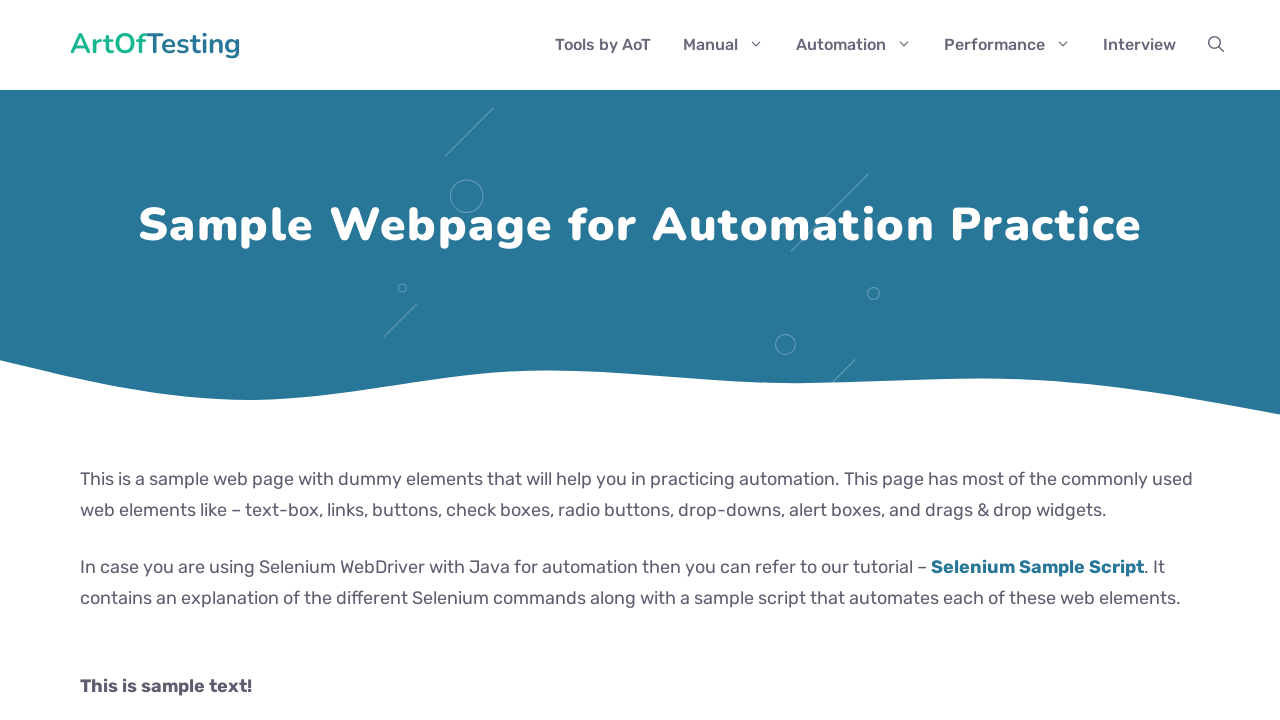

Located source image element
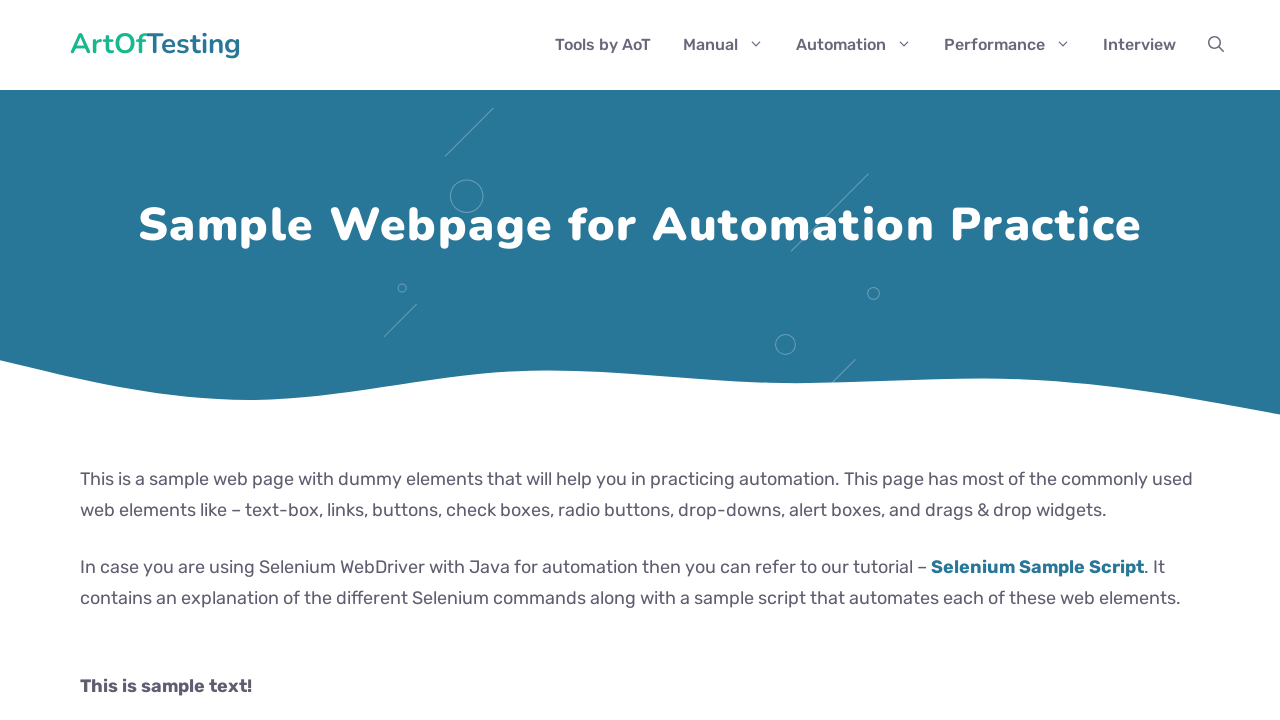

Located target drop zone element
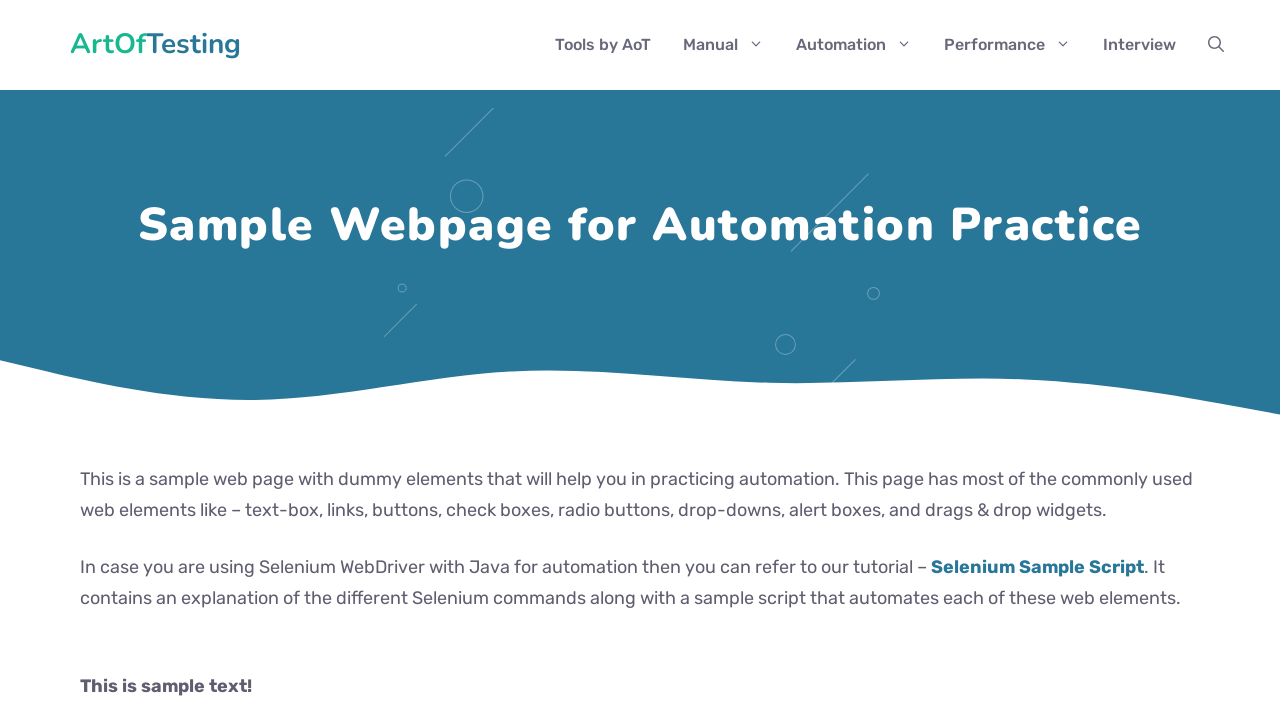

Hovered over the drag-and-drop image at (172, 361) on img[src='https://artoftesting.com/wp-content/uploads/2019/12/drag-and-drop-demo.
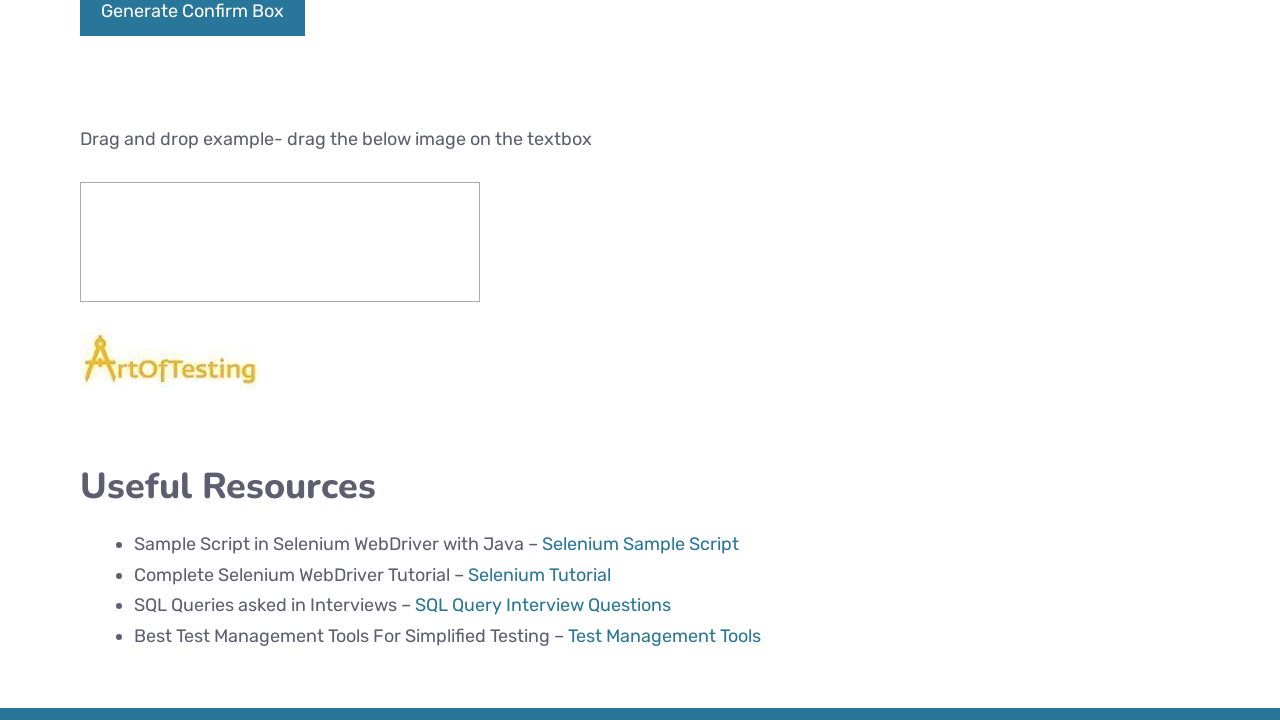

Double-clicked the image at (172, 361) on img[src='https://artoftesting.com/wp-content/uploads/2019/12/drag-and-drop-demo.
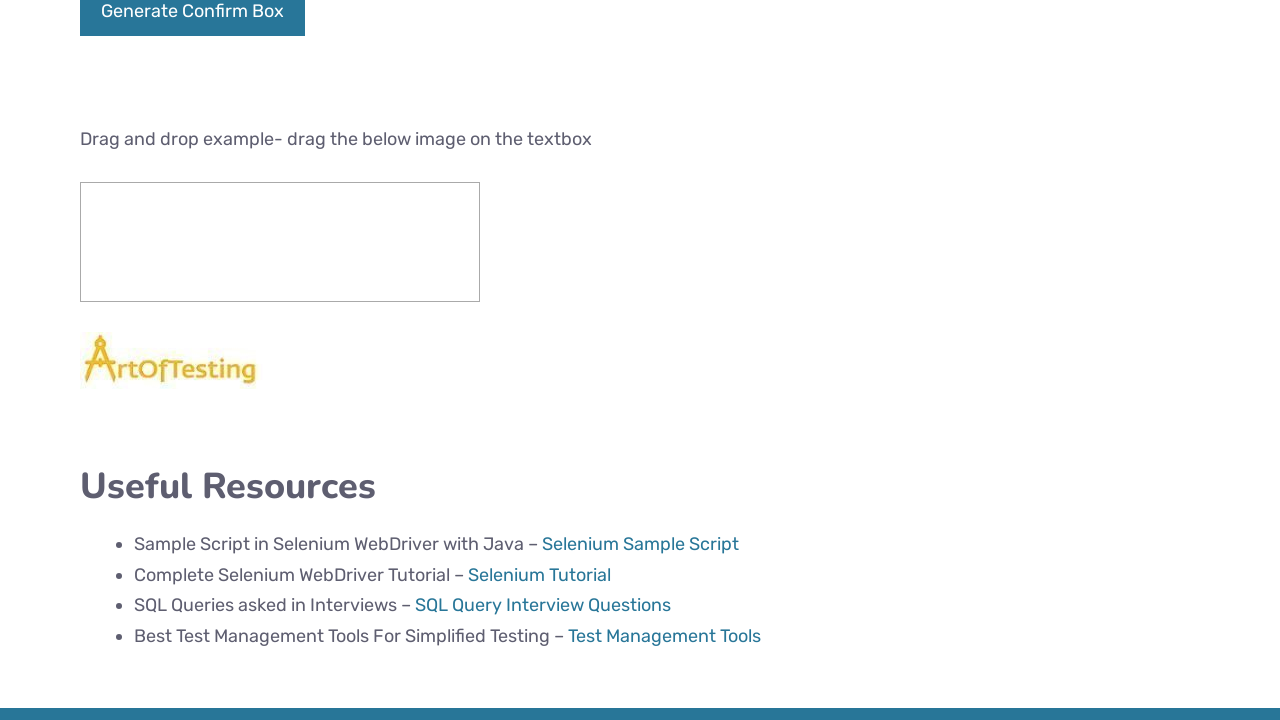

Dragged and dropped image to target zone at (280, 242)
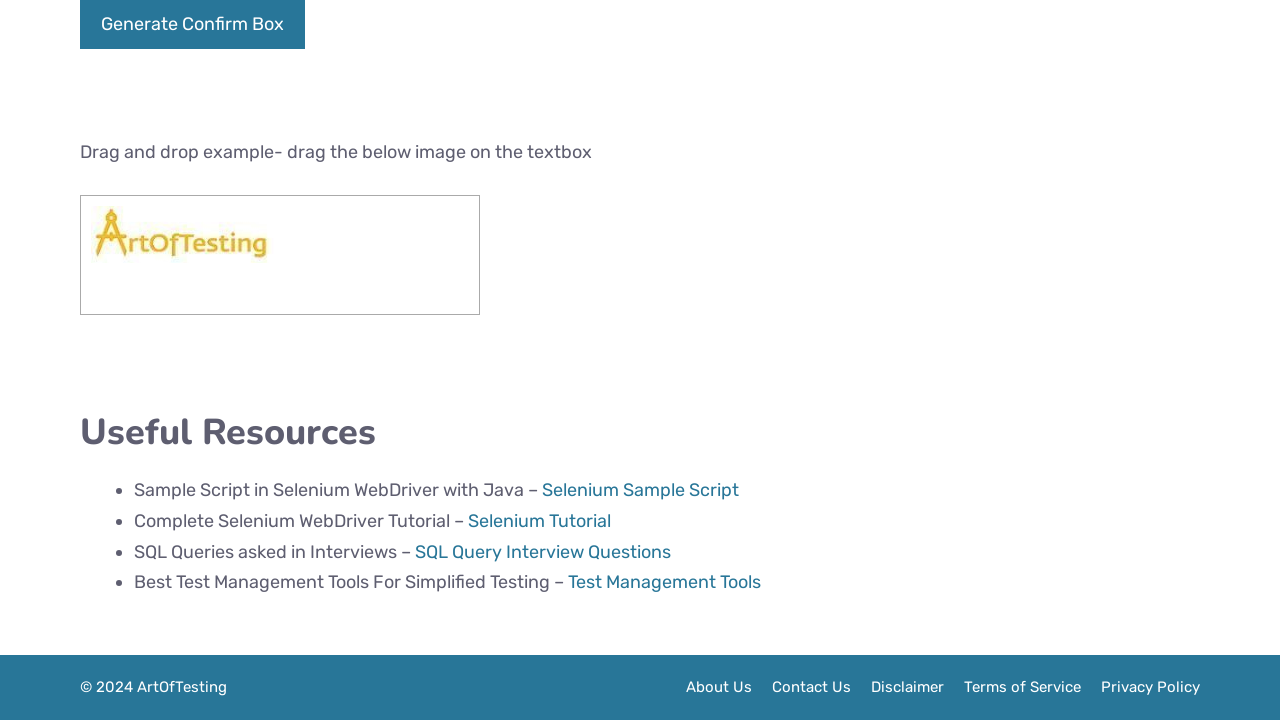

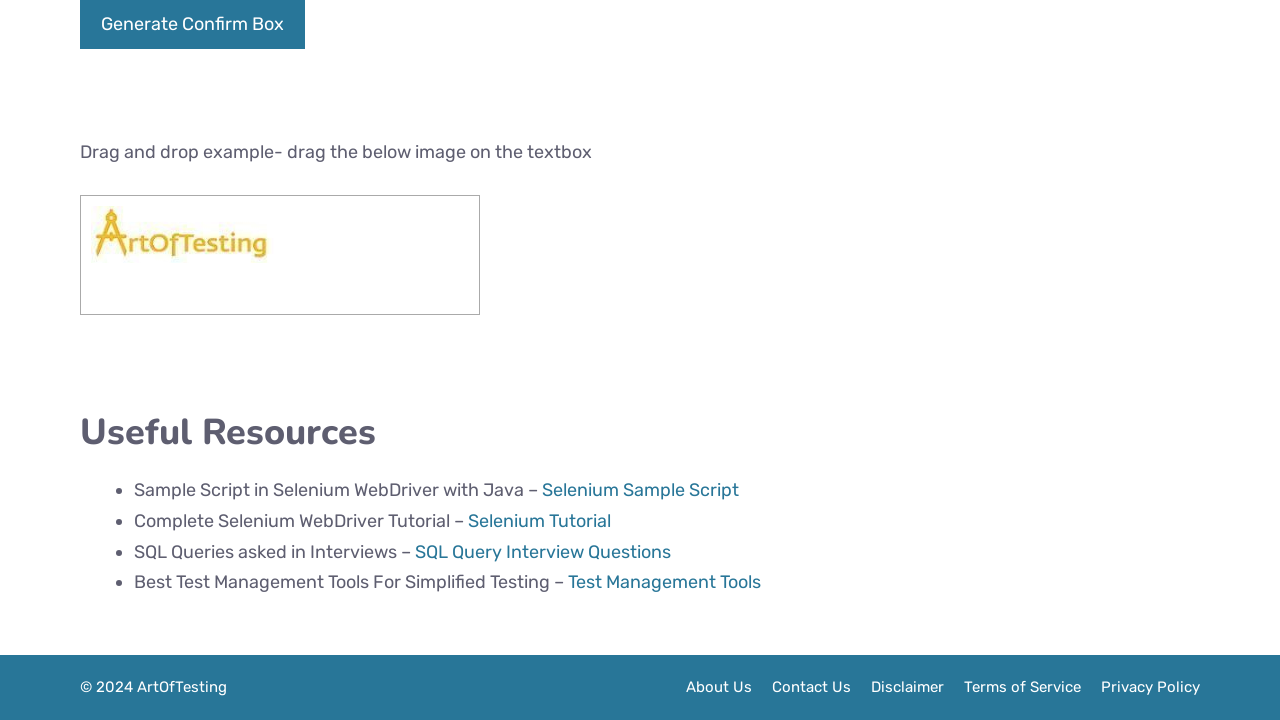